Tests comprehensive flight booking form including origin/destination selection, country auto-suggest, radio button for round trip, and checkbox selection

Starting URL: https://rahulshettyacademy.com/dropdownsPractise/

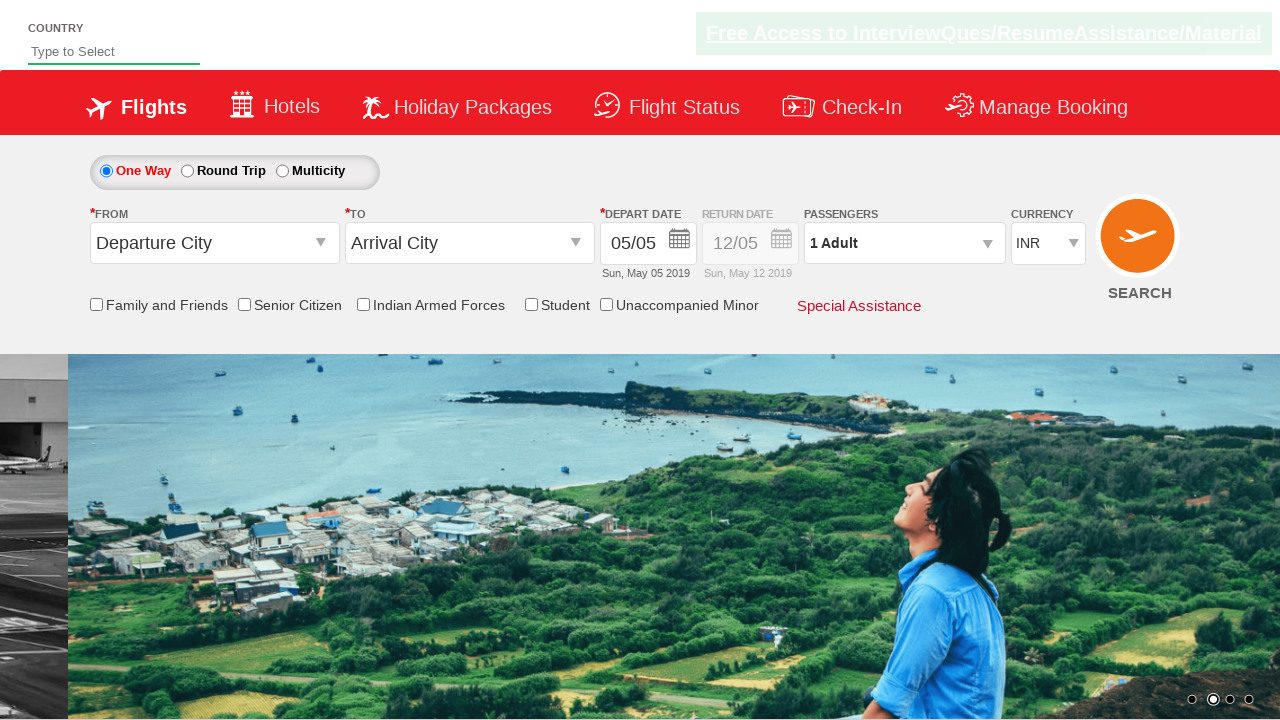

Clicked on origin station dropdown at (214, 243) on #ctl00_mainContent_ddl_originStation1_CTXT
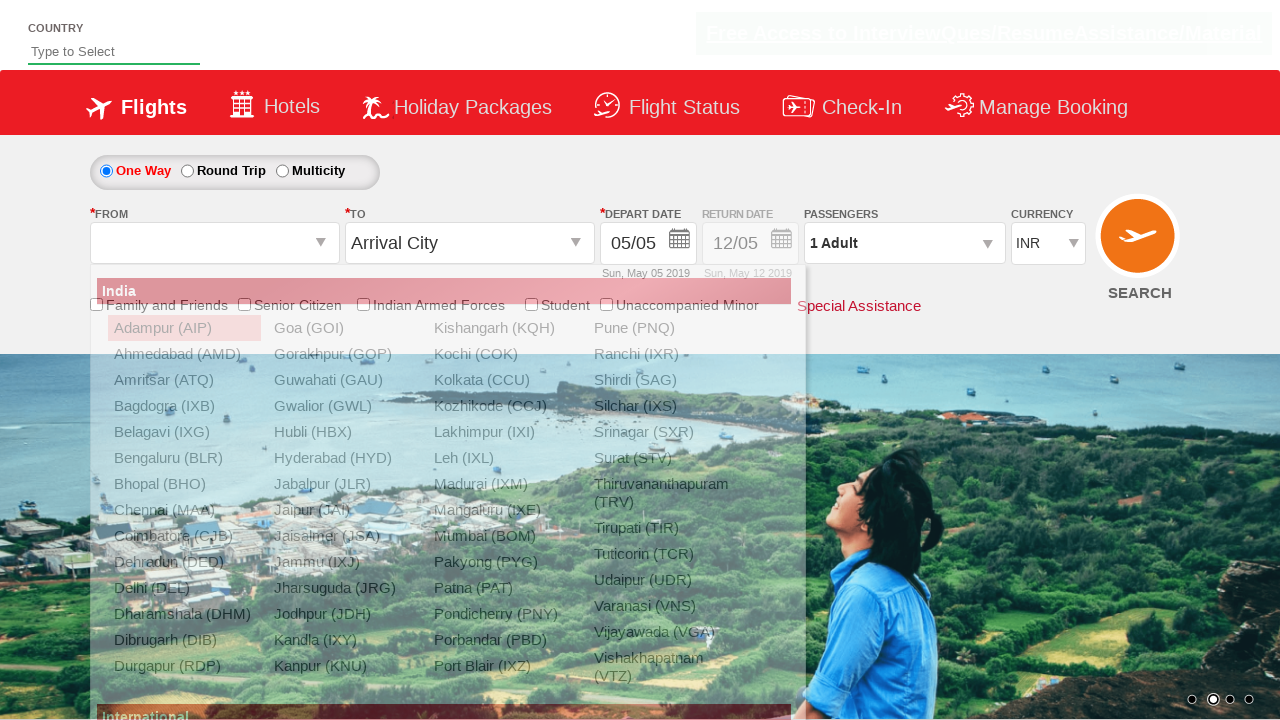

Selected Durgapur (RDP) as origin city at (177, 666) on xpath=//div[@id='dropdownGroup1']//child::div[@class='dropdownDiv']//child::ul[1
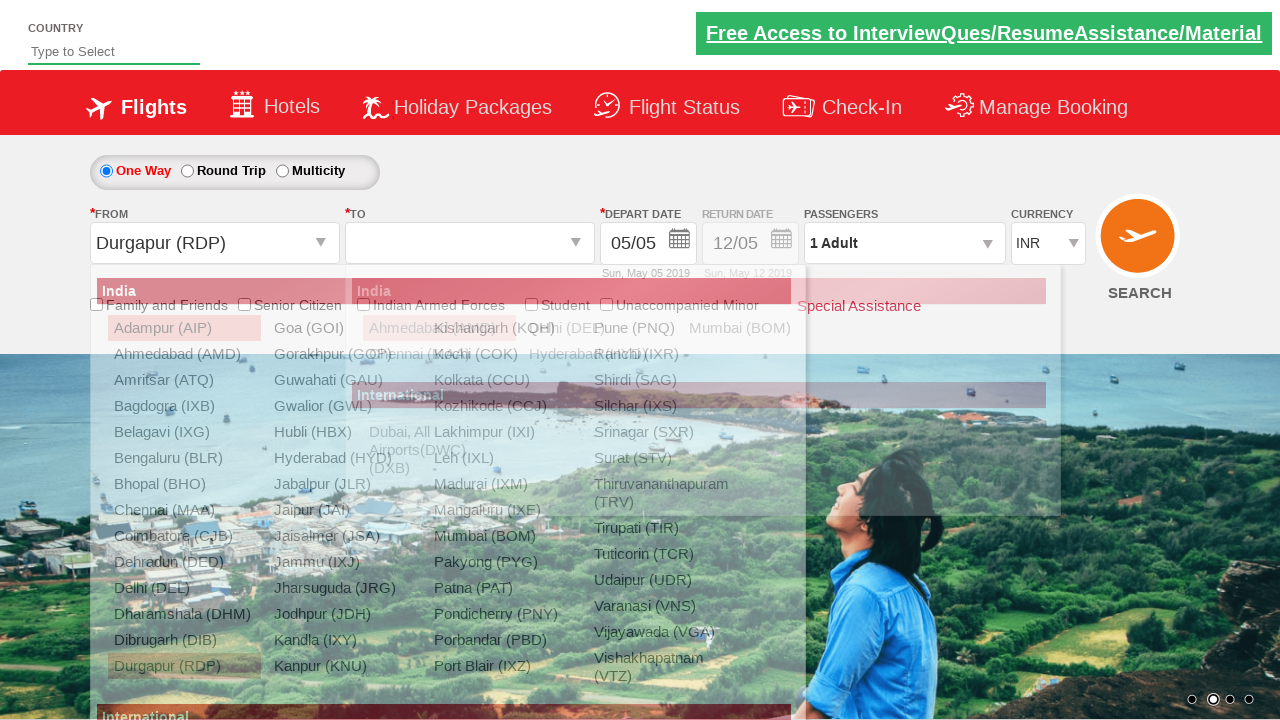

Waited for destination dropdown to be available
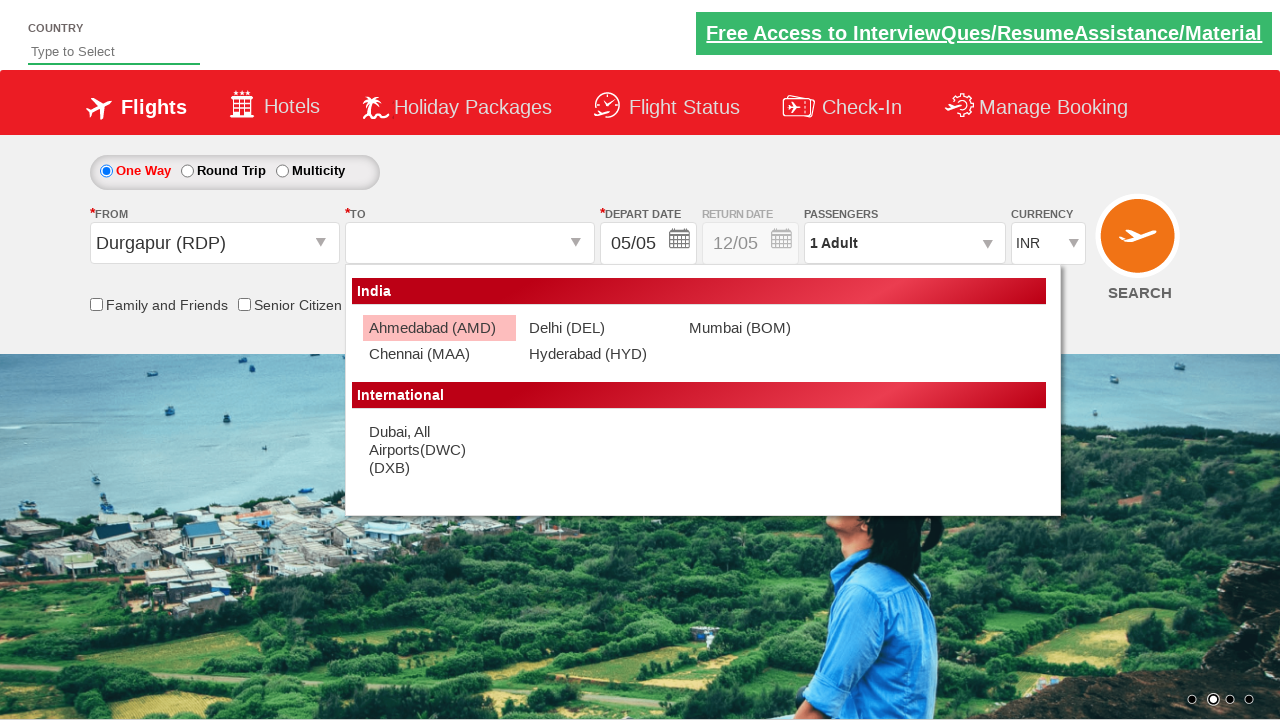

Selected Chennai (MAA) as destination city at (432, 354) on (//div[@id='dropdownGroup1']//child::div[@class='dropdownDiv']//child::ul[1])[2]
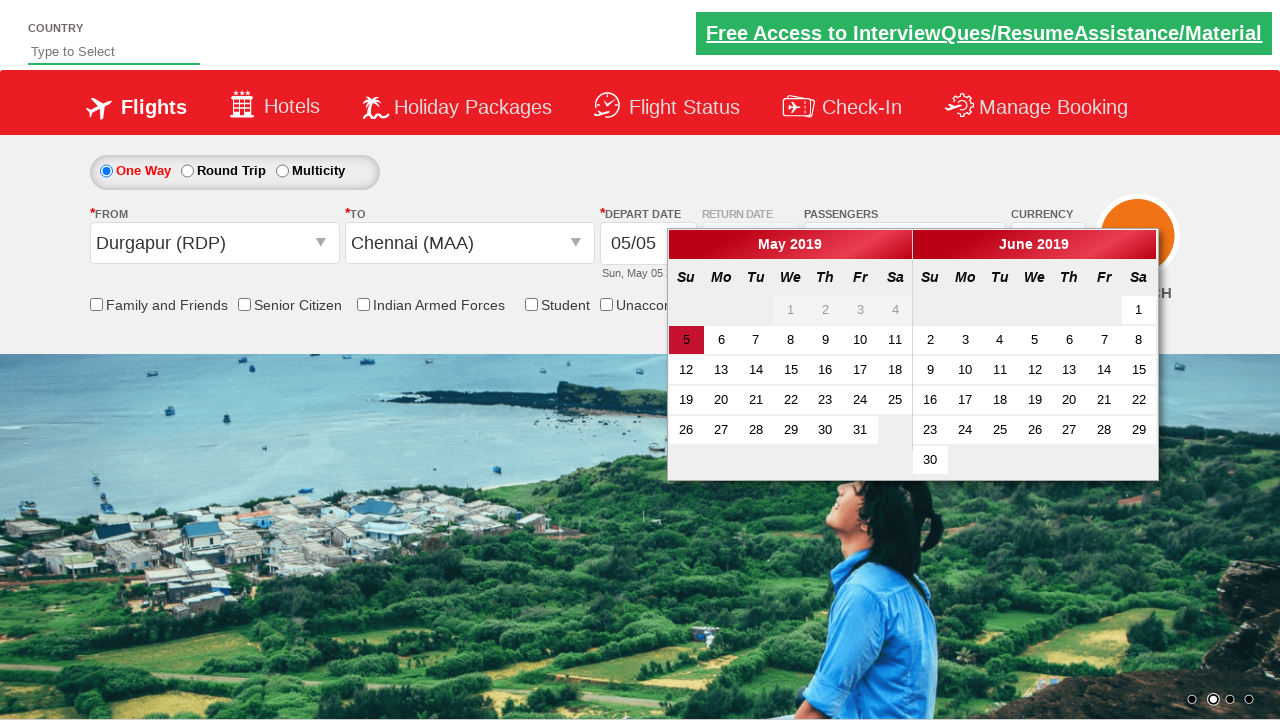

Typed 'ind' in auto-suggest field for country selection on #autosuggest
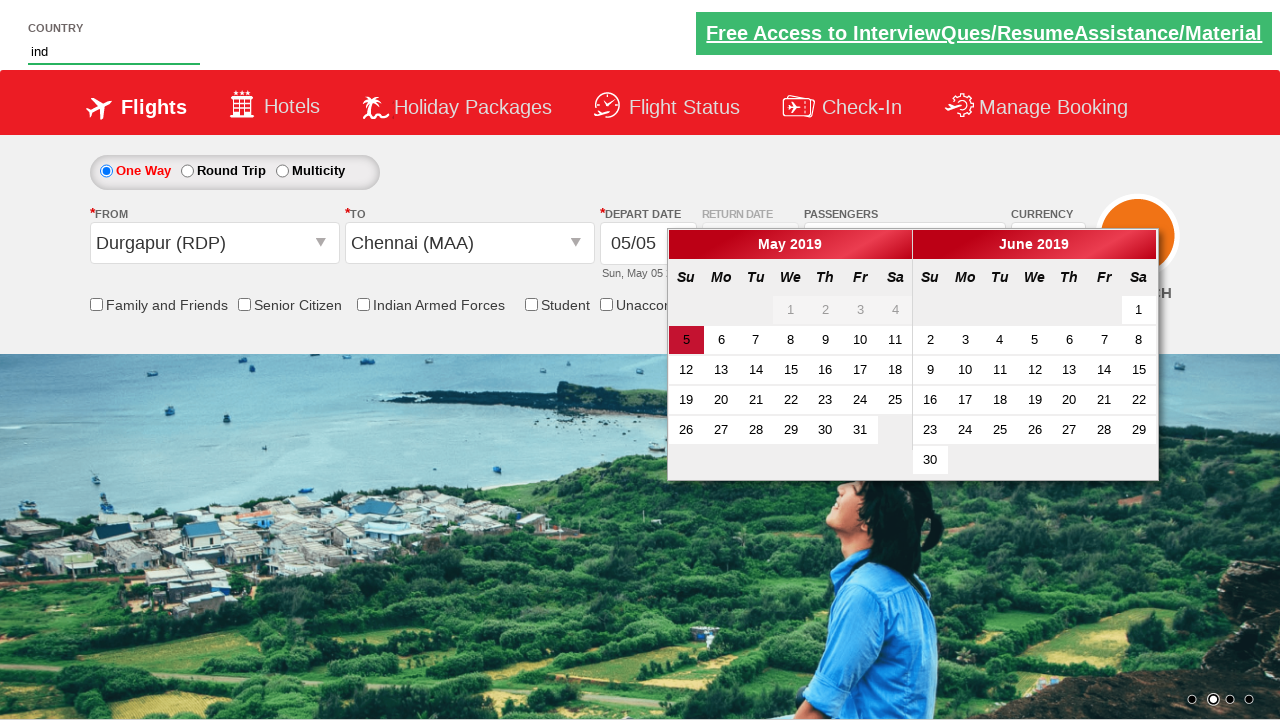

Auto-suggest dropdown appeared with country options
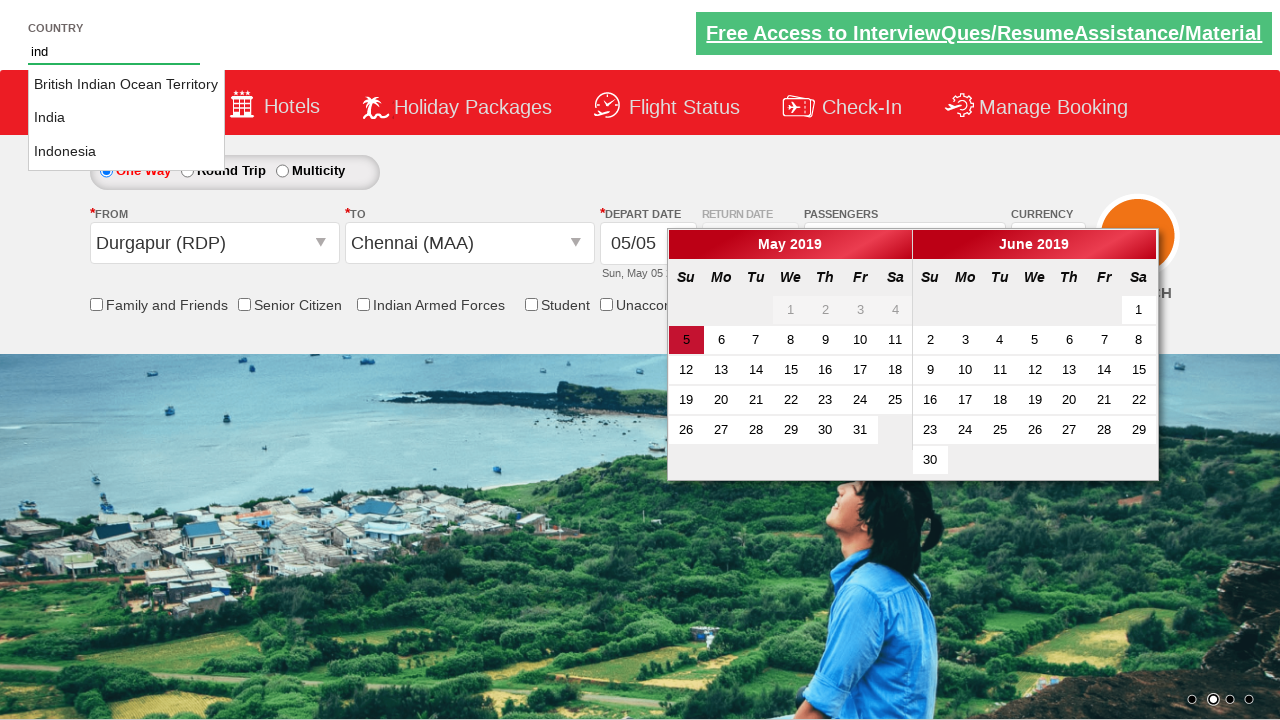

Selected Indonesia from auto-suggest dropdown at (126, 152) on li[class='ui-menu-item'] a >> internal:has-text="Indonesia"i
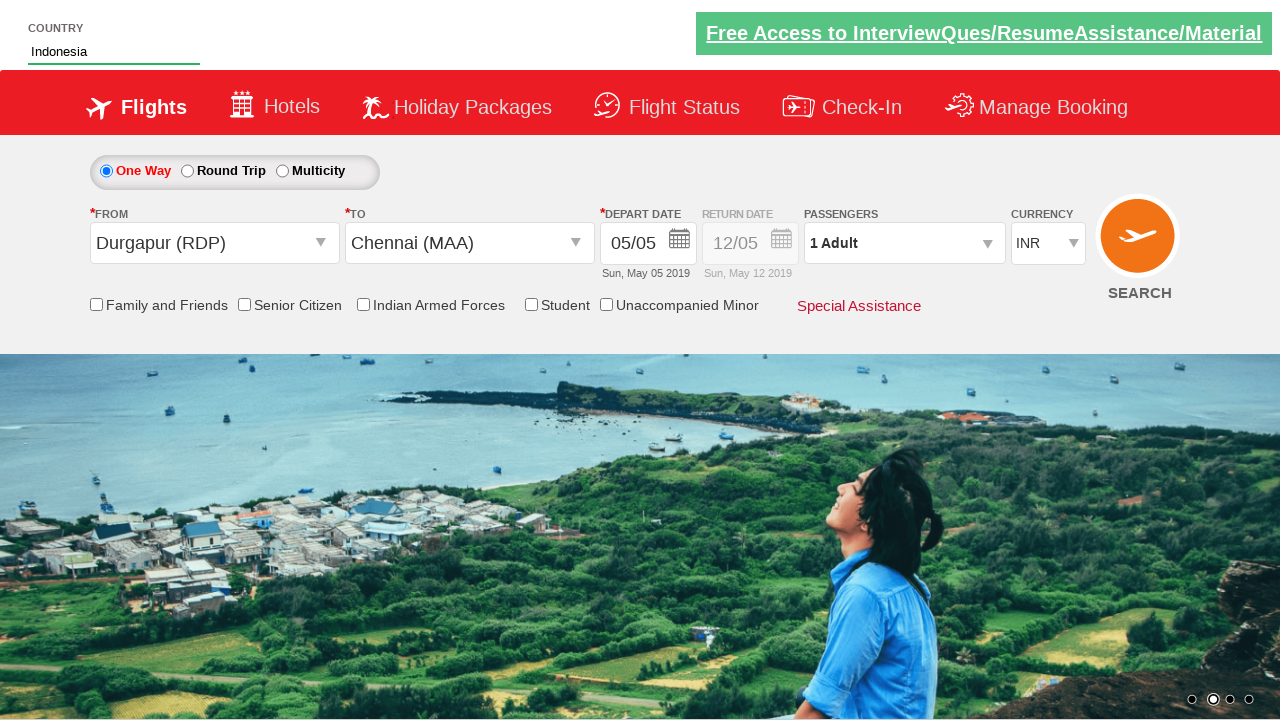

Selected round trip radio button at (187, 171) on #ctl00_mainContent_rbtnl_Trip_1
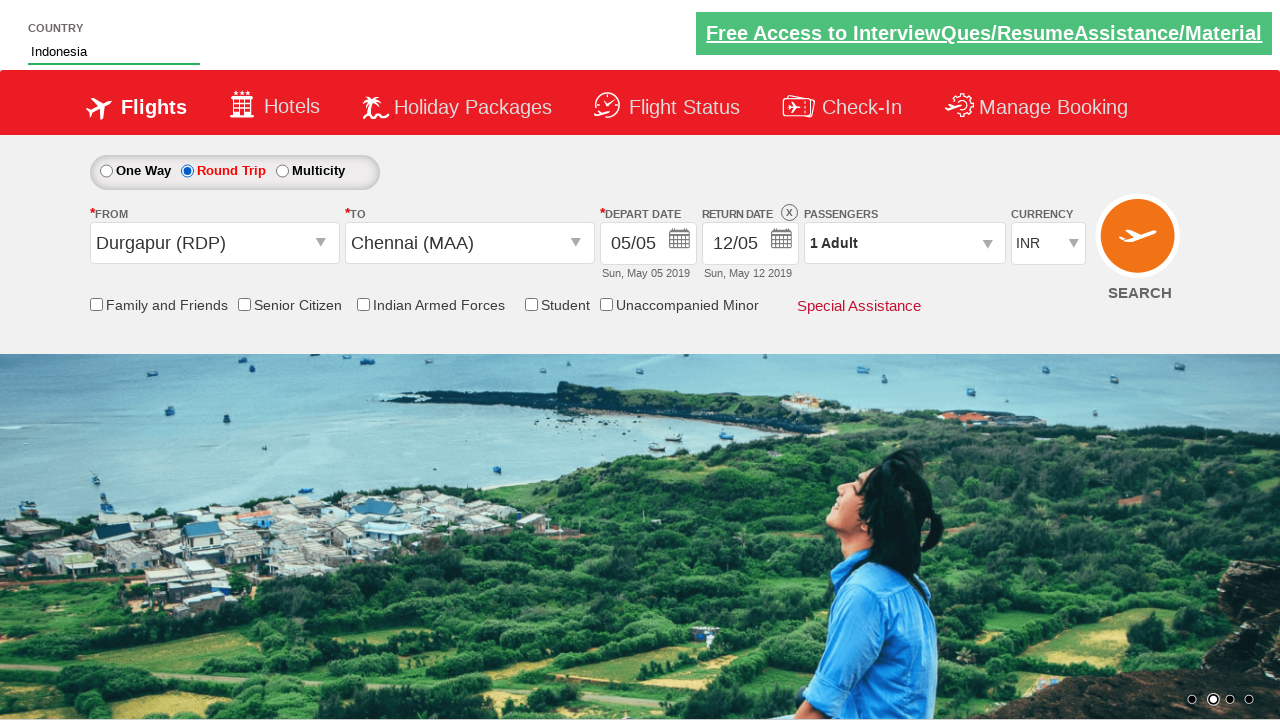

Checked friends and family checkbox at (96, 304) on #ctl00_mainContent_chk_friendsandfamily
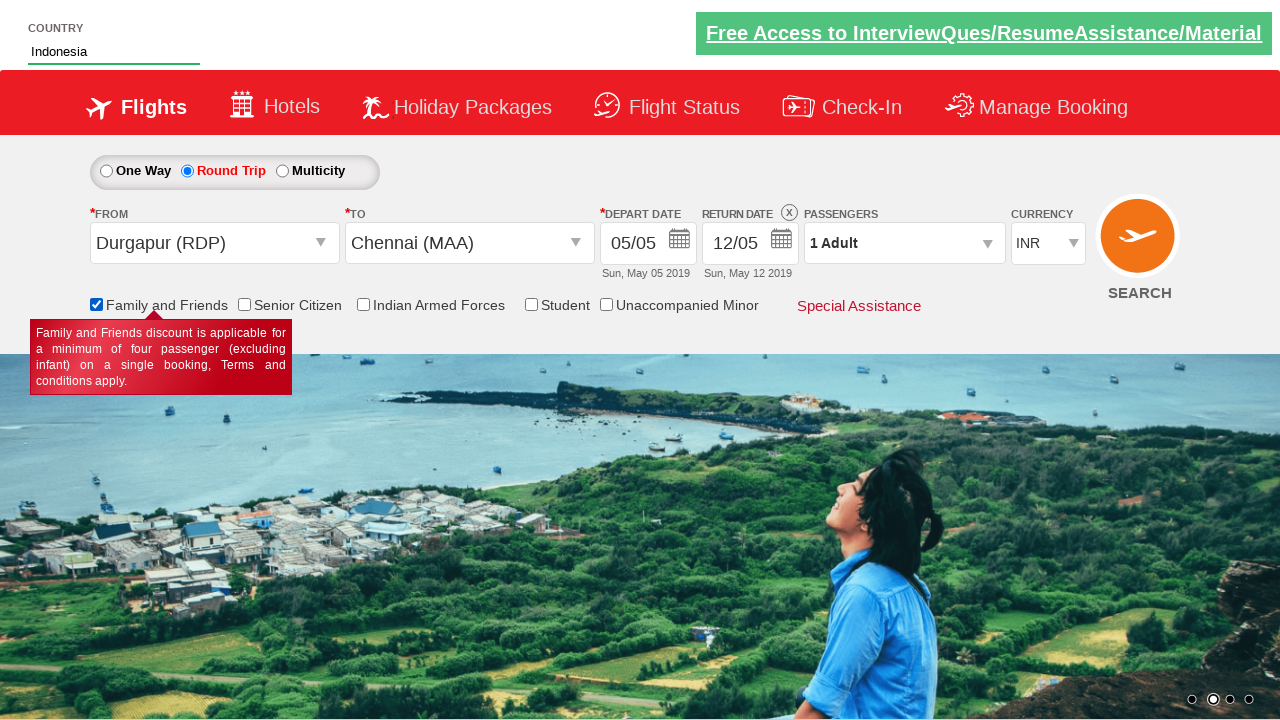

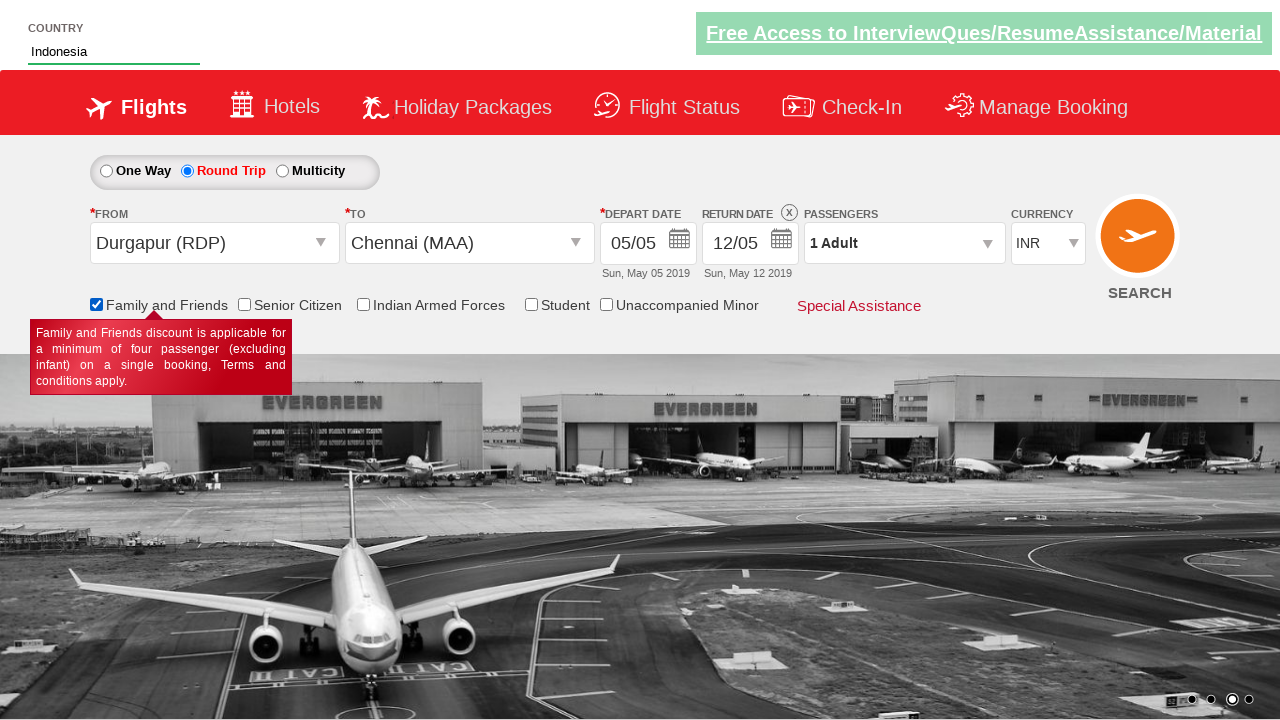